Verifies that button 6 is initially disabled

Starting URL: https://igorsmasc.github.io/botoes_atividade_selenium/

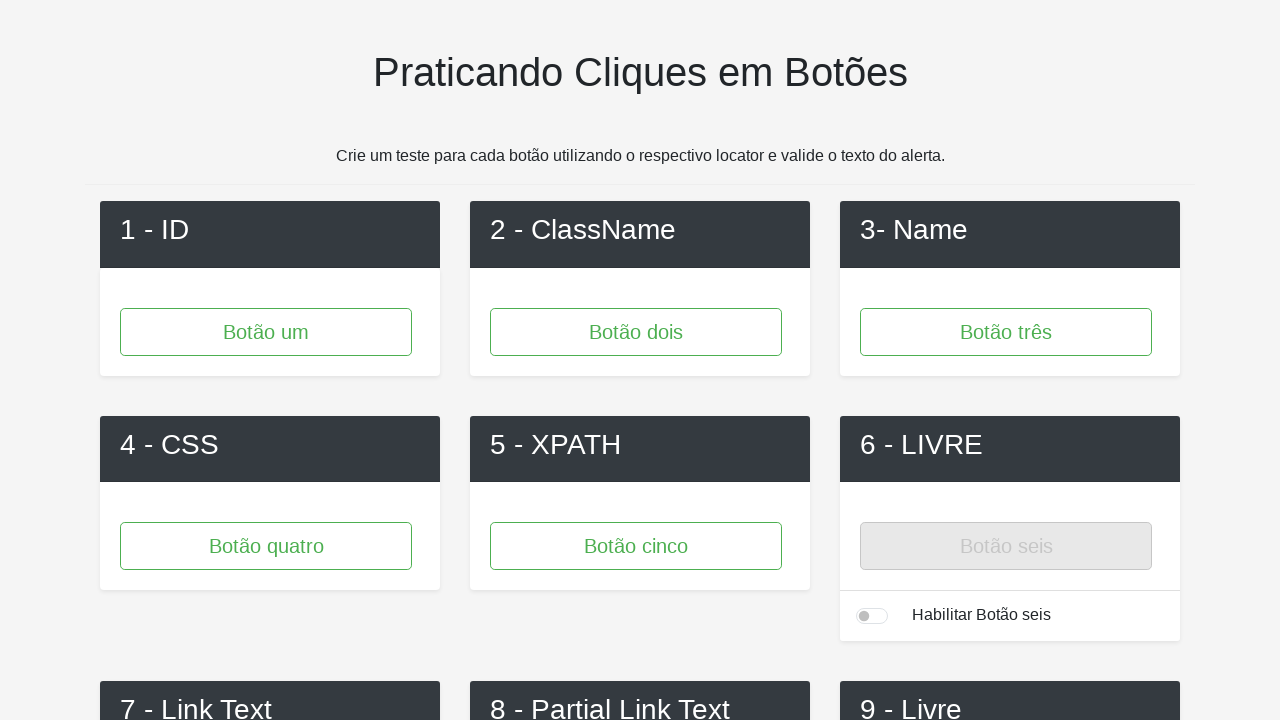

Navigated to button activity page
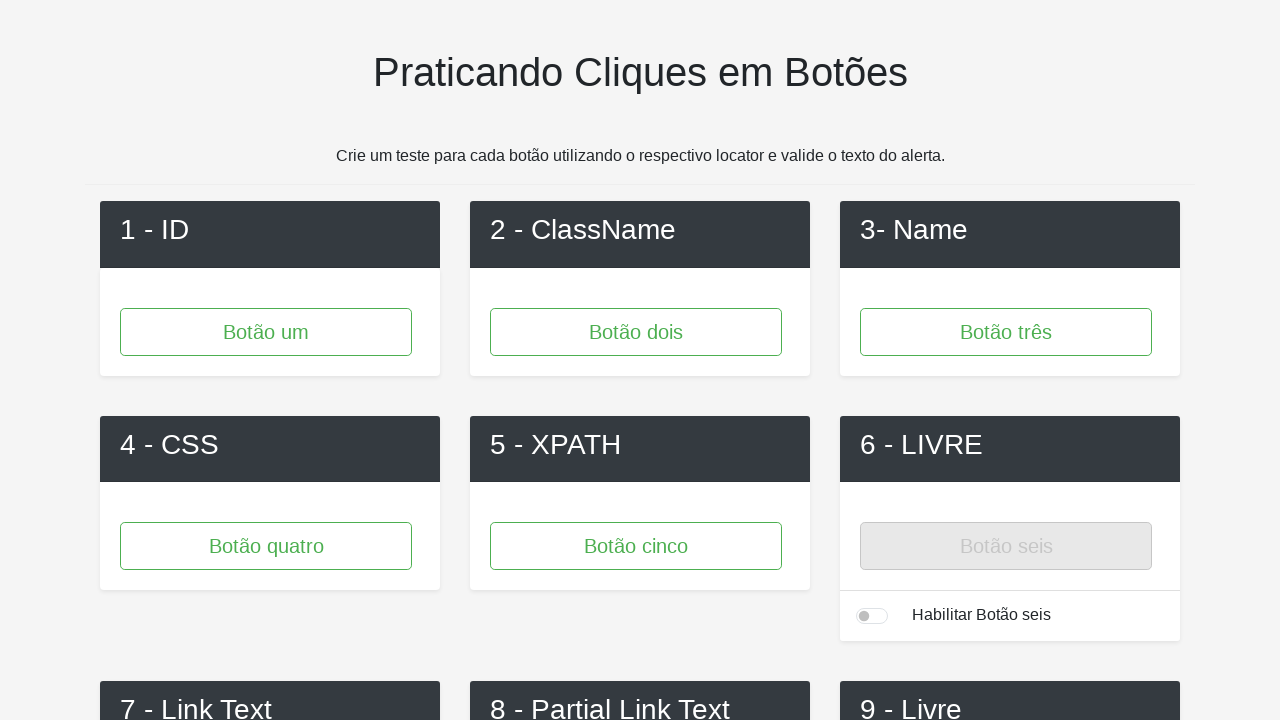

Verified that button 6 is initially disabled
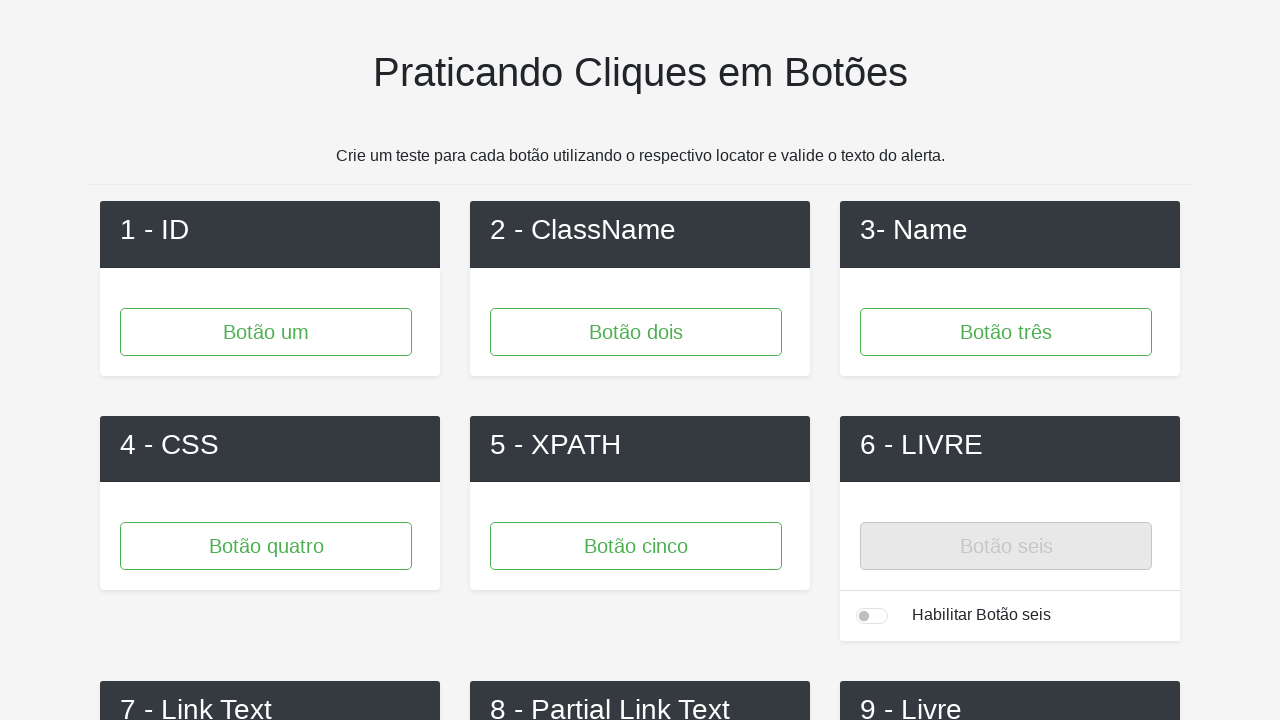

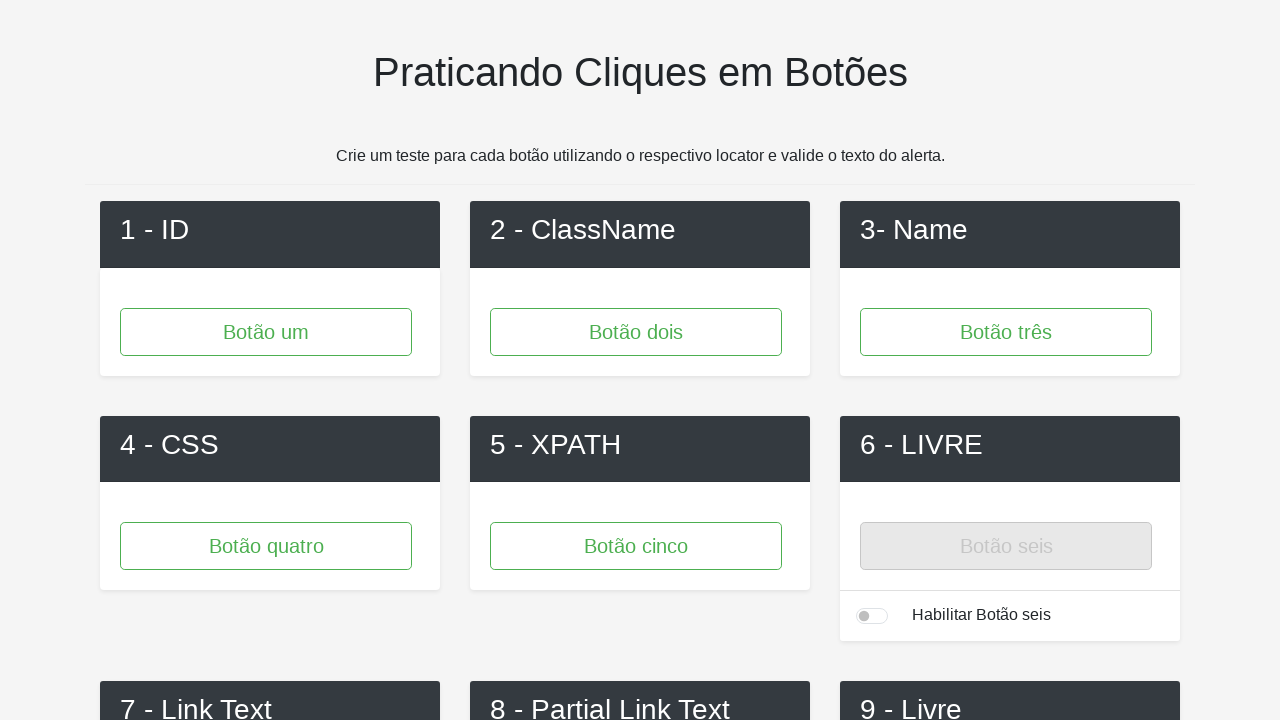